Tests filling out and submitting a form on W3Schools by entering first name and last name values in an iframe and clicking submit

Starting URL: https://www.w3schools.com/html/tryit.asp?filename=tryhtml_form_submit

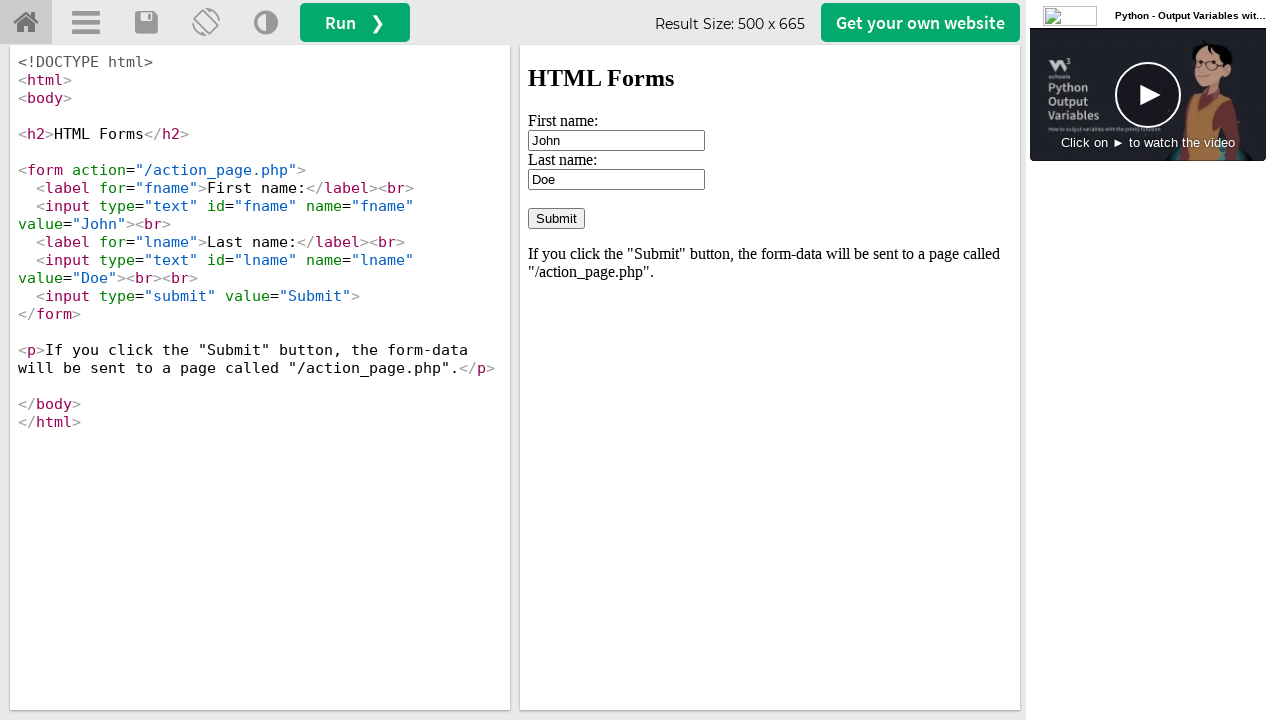

Located iframeResult frame
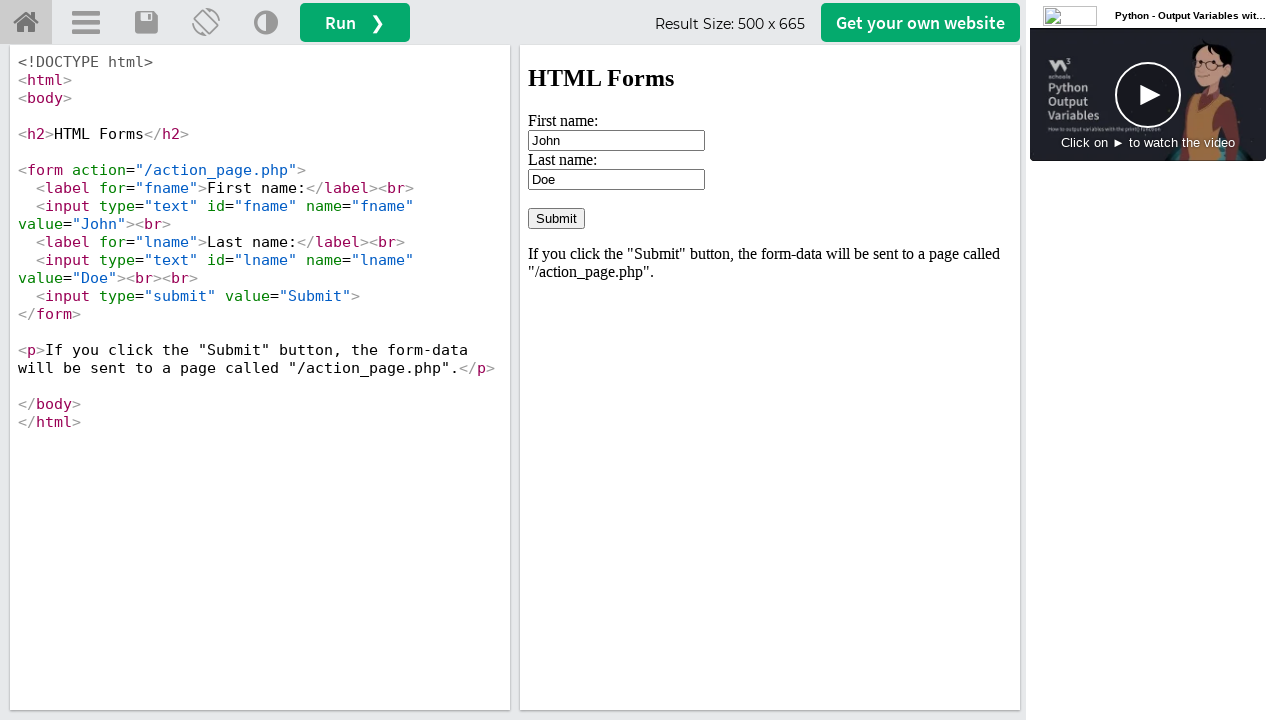

Filled first name field with 'Alice' on input[name="fname"]
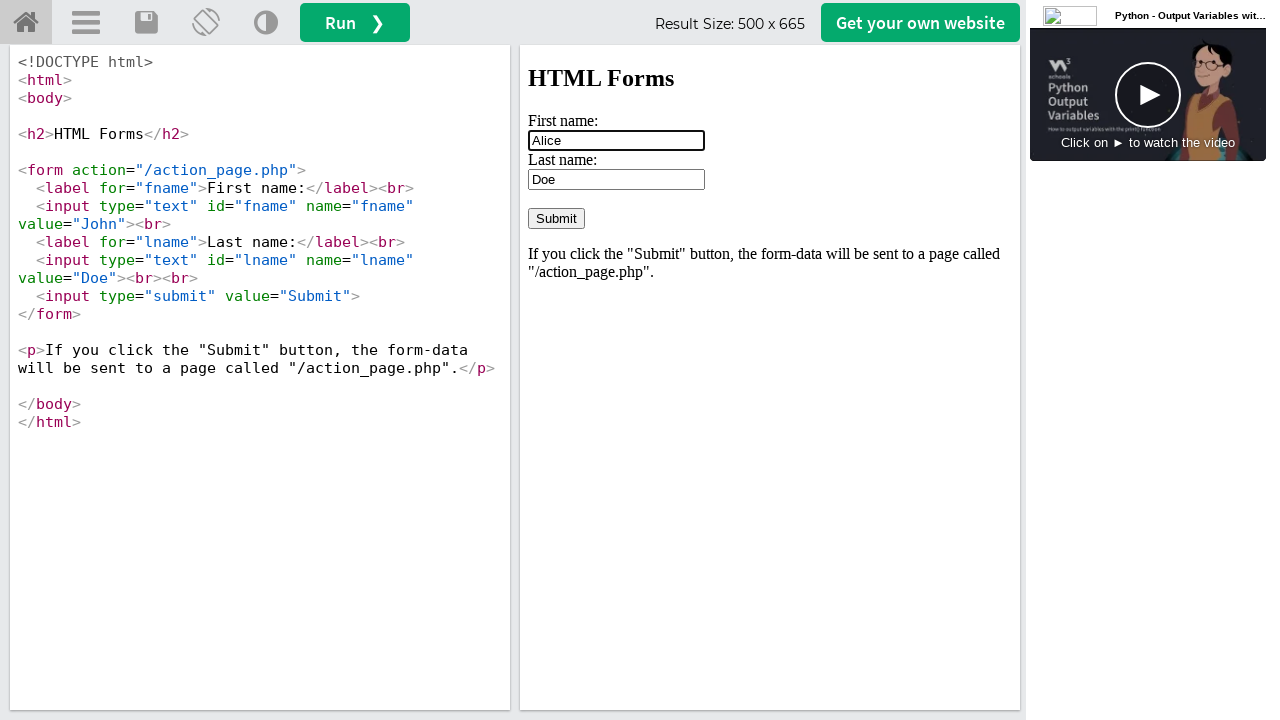

Filled last name field with 'Smith' on input[name="lname"]
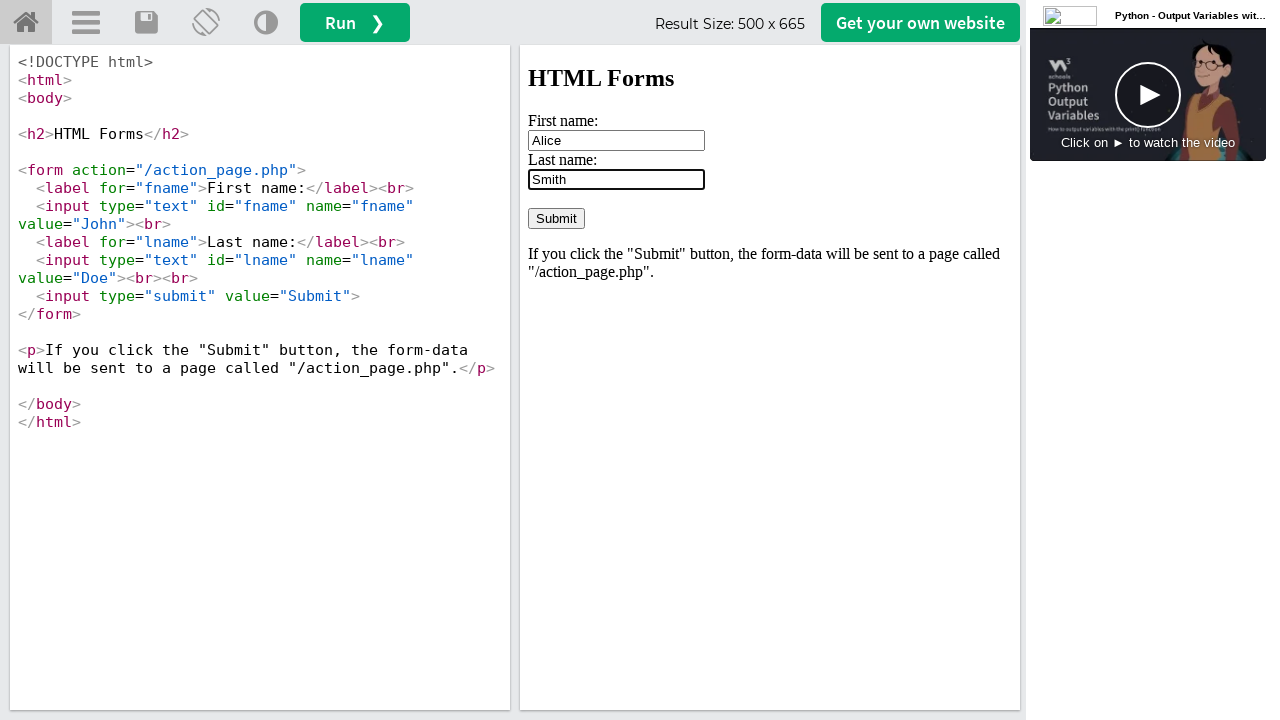

Clicked submit button to submit the form at (556, 218) on input[type="submit"]
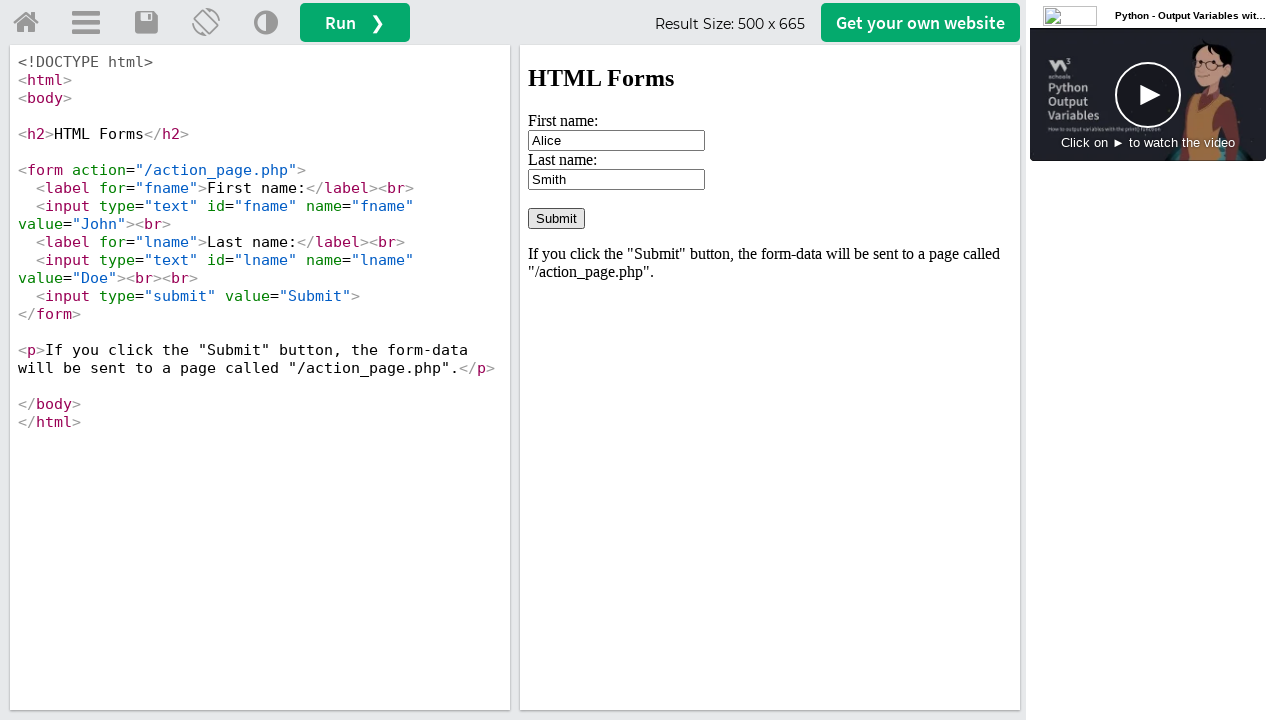

Waited 2 seconds for form submission to complete
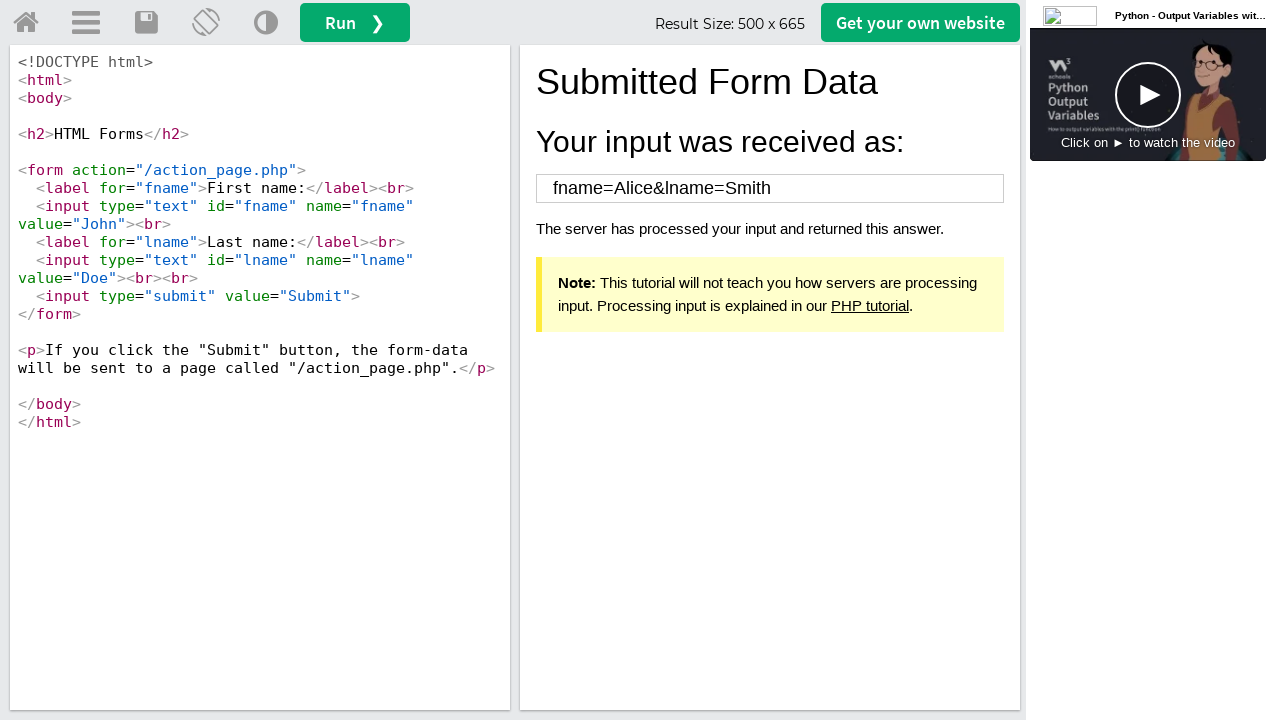

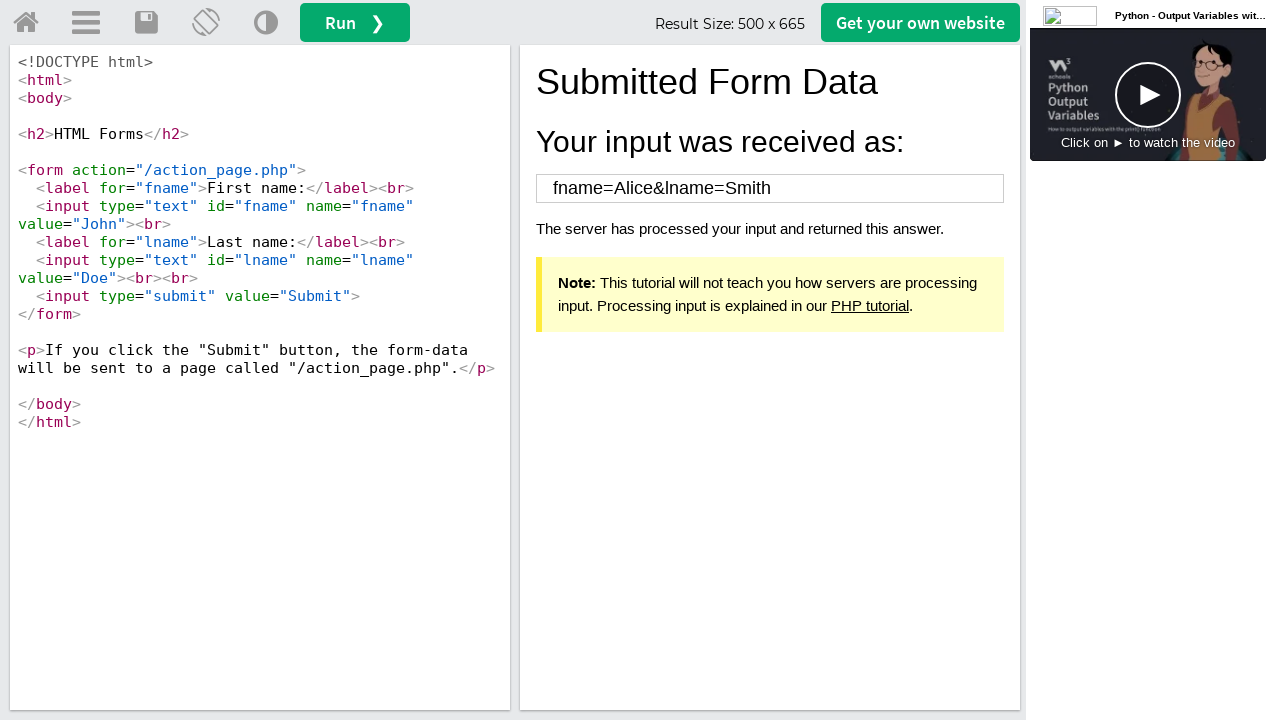